Tests table interaction by verifying course data is displayed in the web table

Starting URL: https://rahulshettyacademy.com/AutomationPractice/

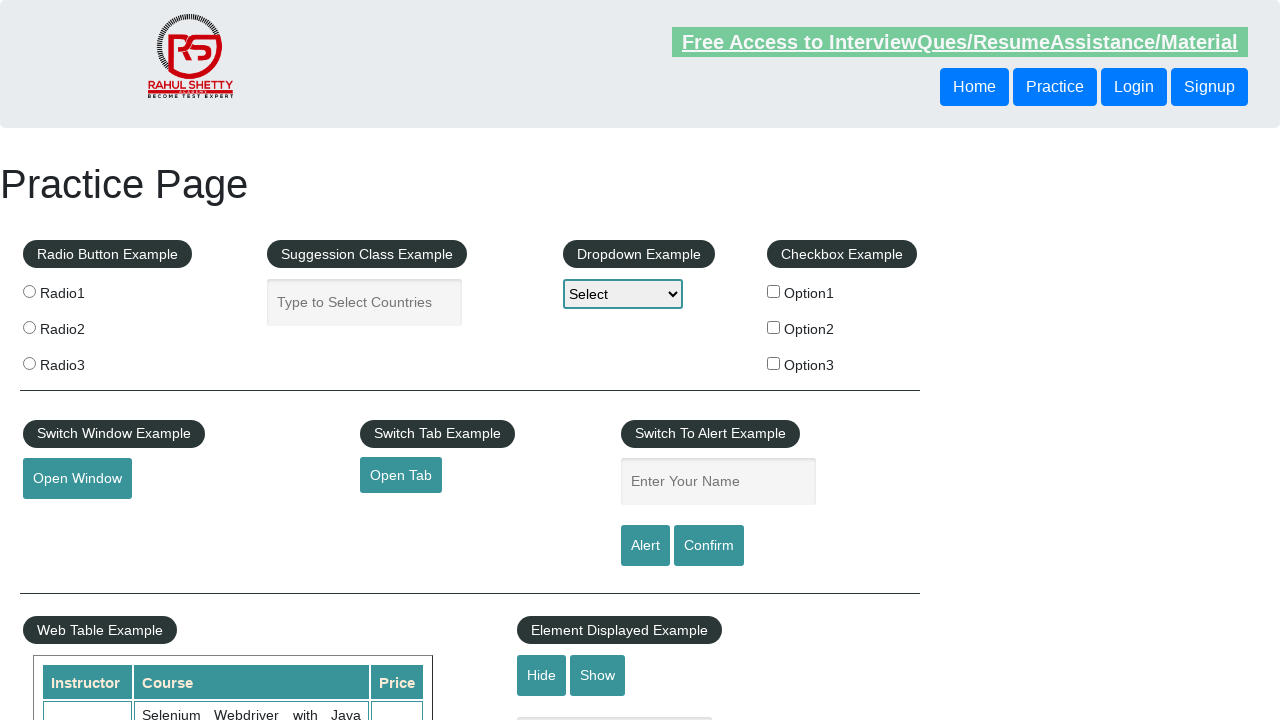

Waited for courses table to be visible
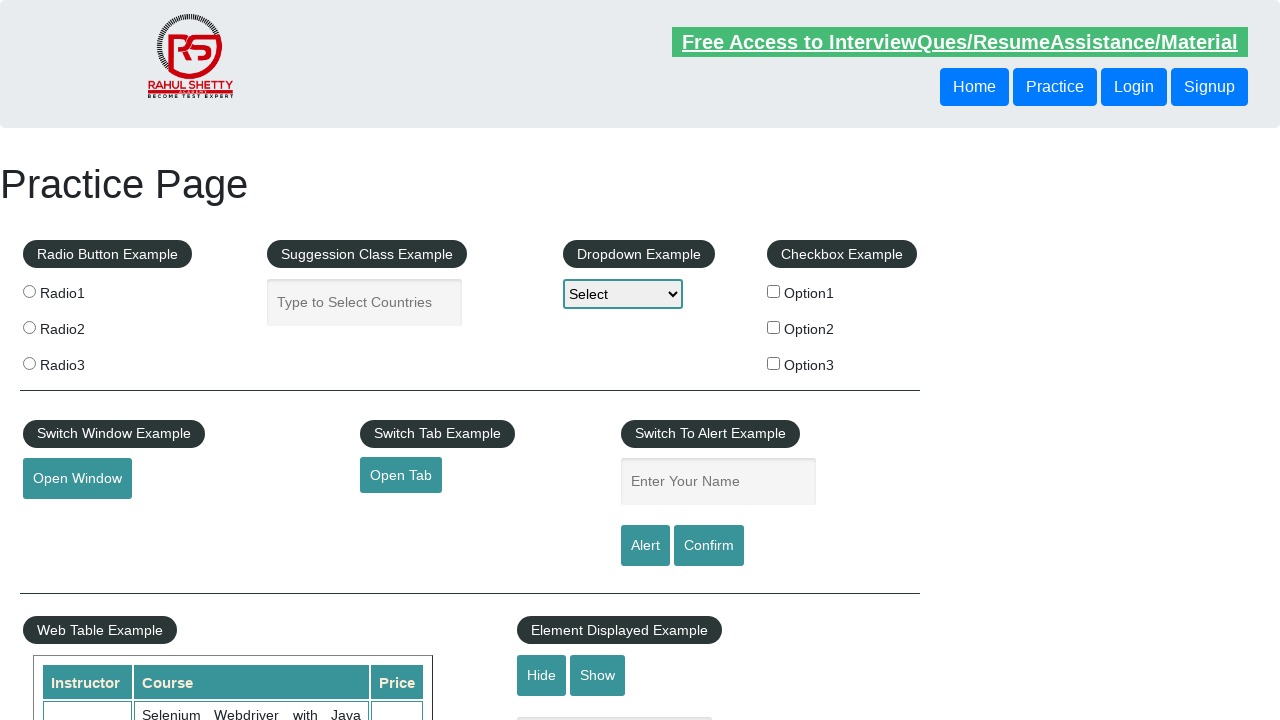

Verified course data cells are present in the table
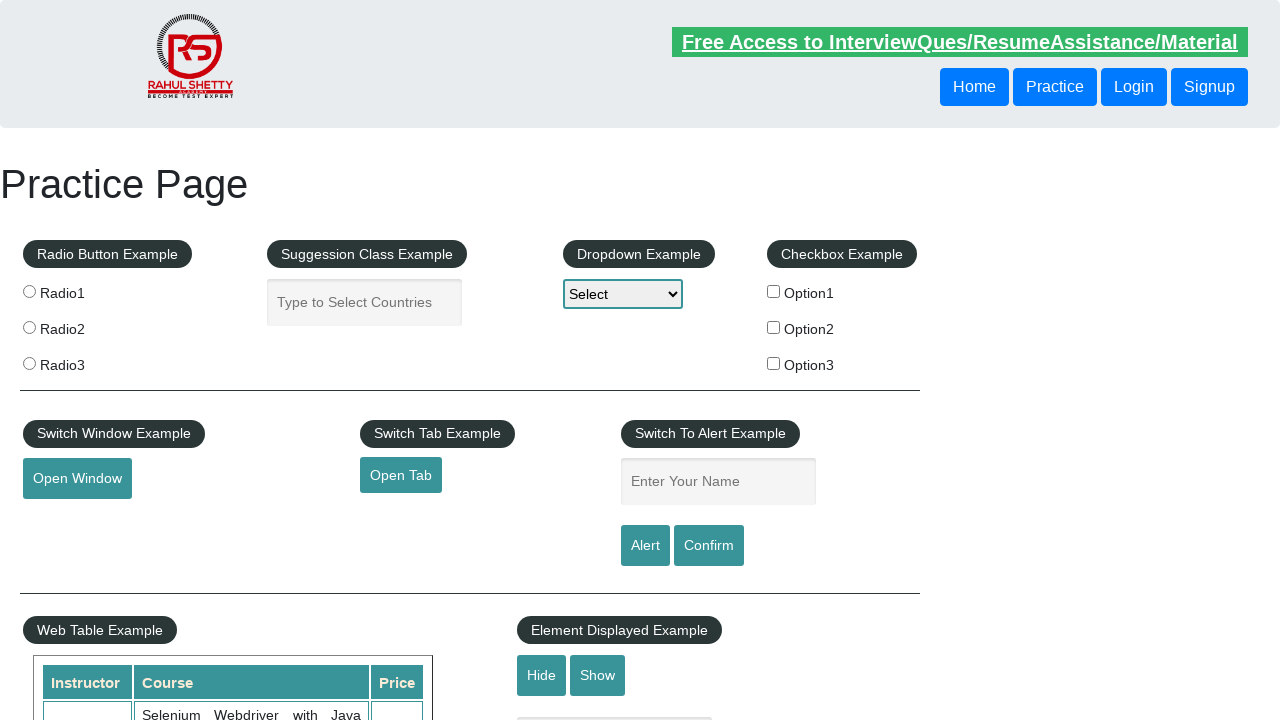

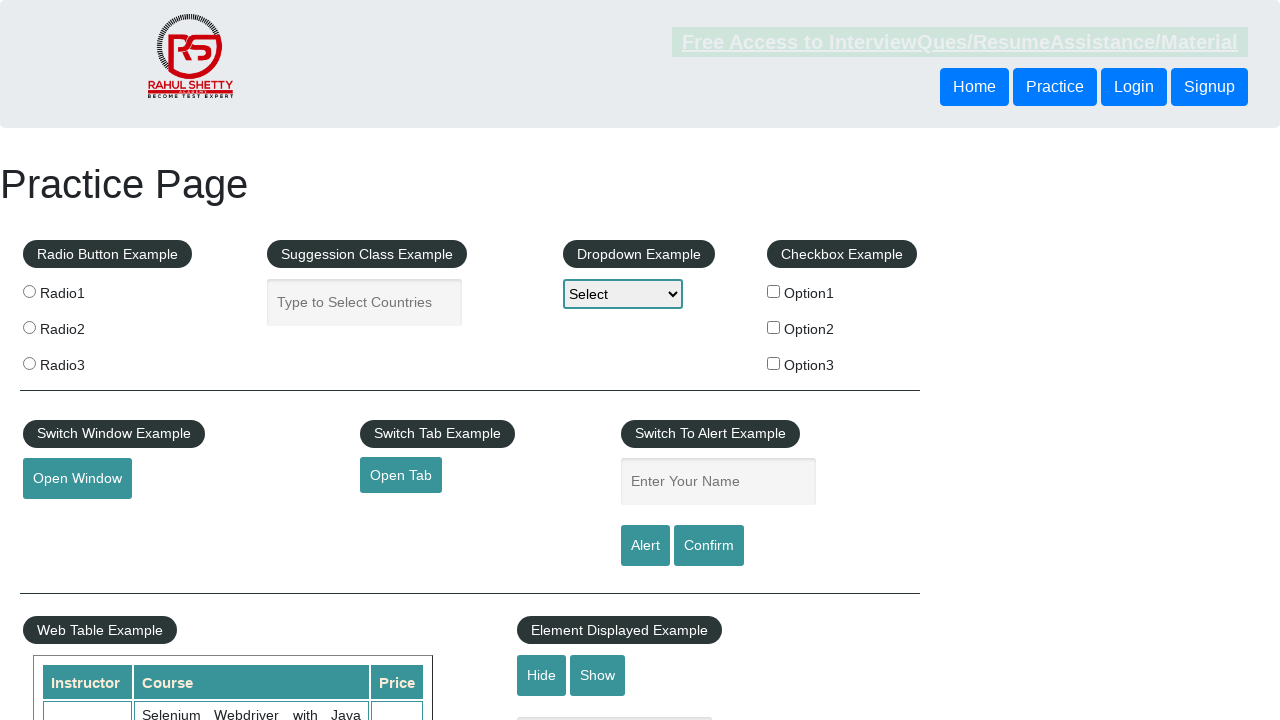